Tests JavaScript confirm dialog by clicking the confirm button, dismissing it, and verifying the cancel result

Starting URL: https://the-internet.herokuapp.com/javascript_alerts

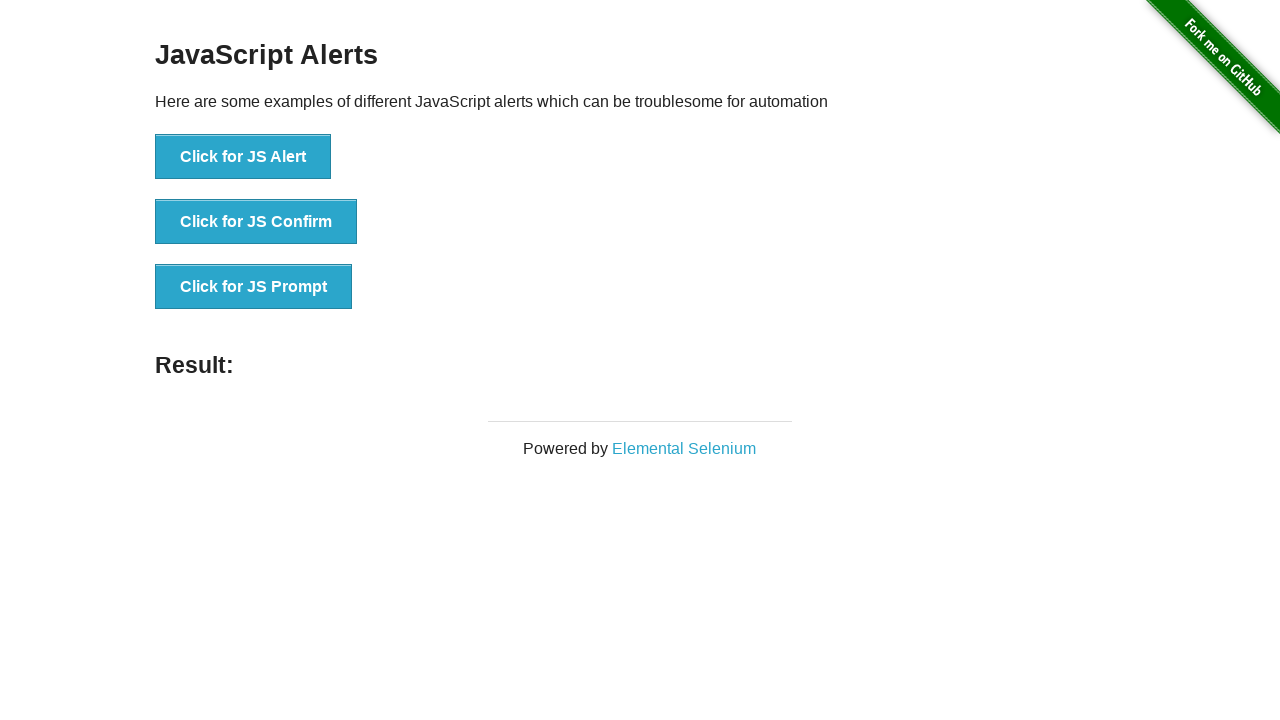

Clicked the confirm button to trigger JavaScript confirm dialog at (256, 222) on button[onclick='jsConfirm()']
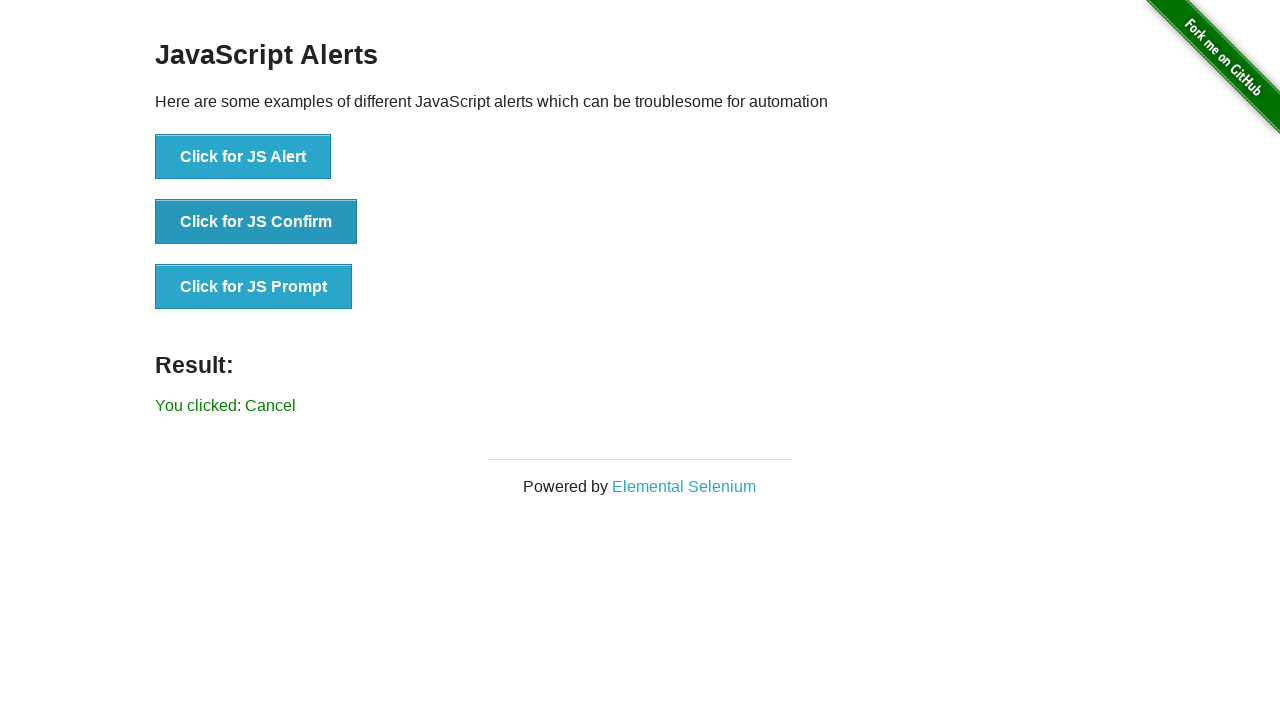

Set up dialog handler to dismiss the confirm dialog
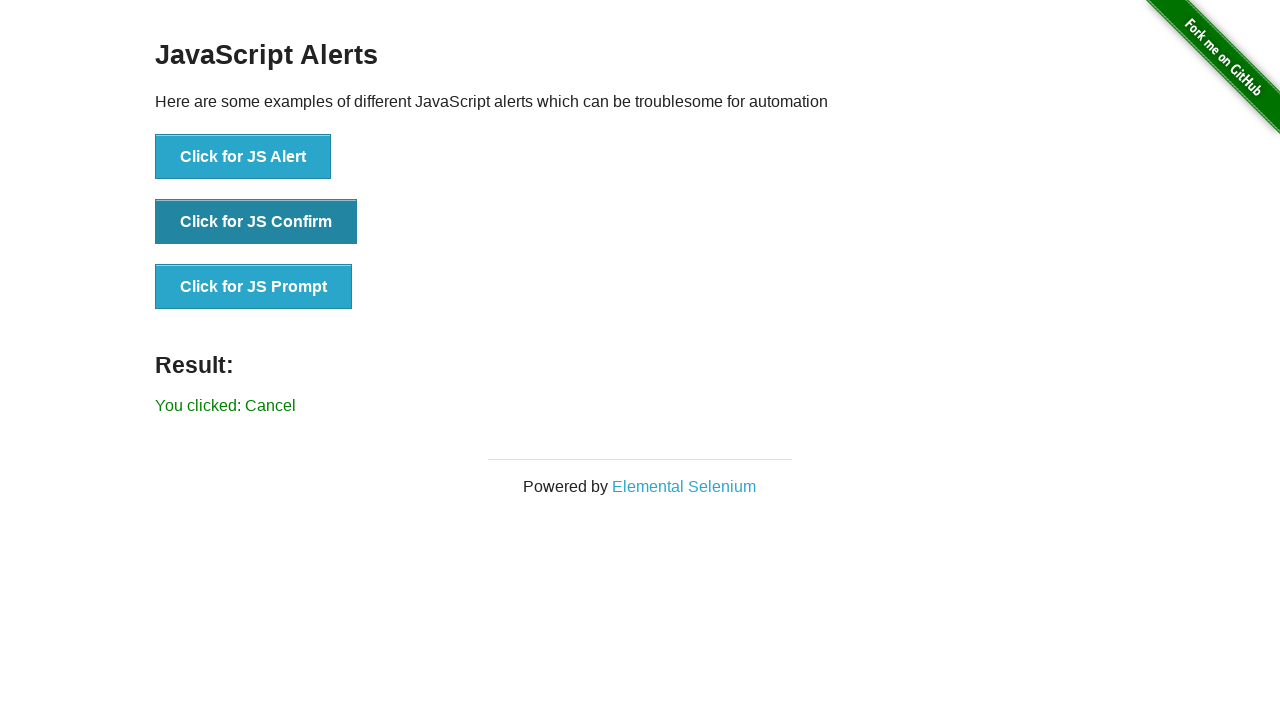

Verified the cancel result is displayed after dismissing the dialog
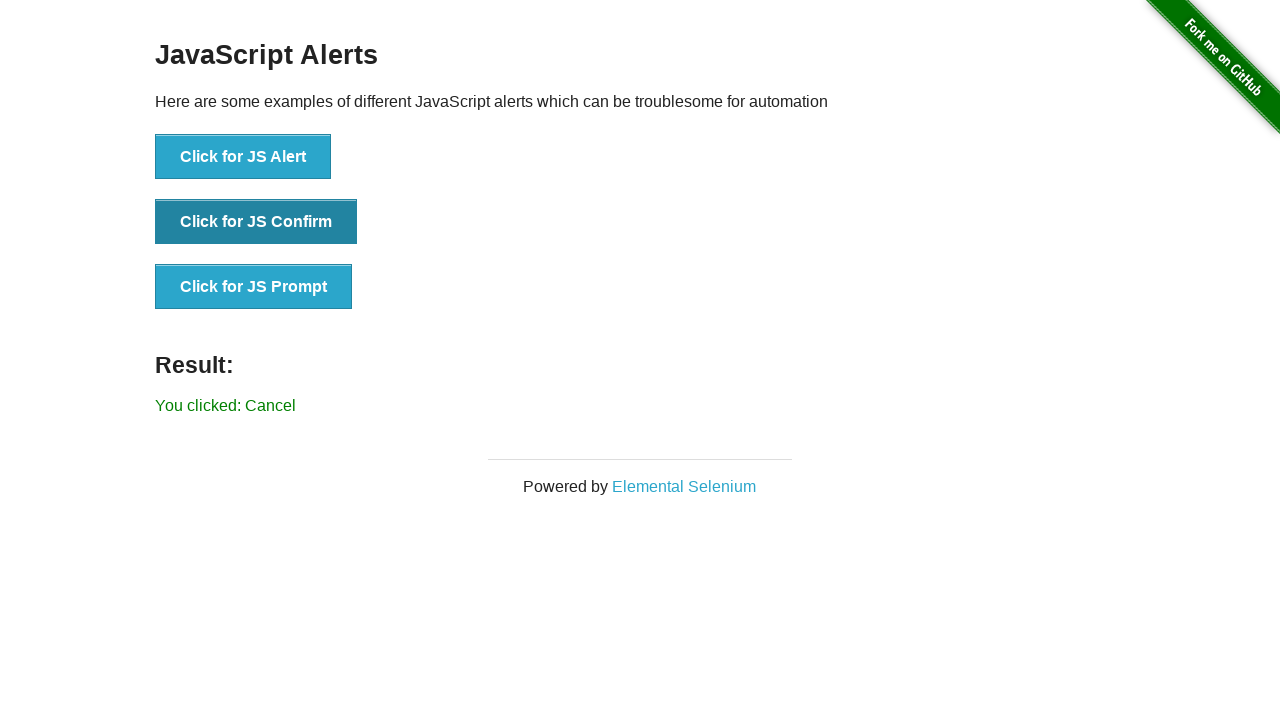

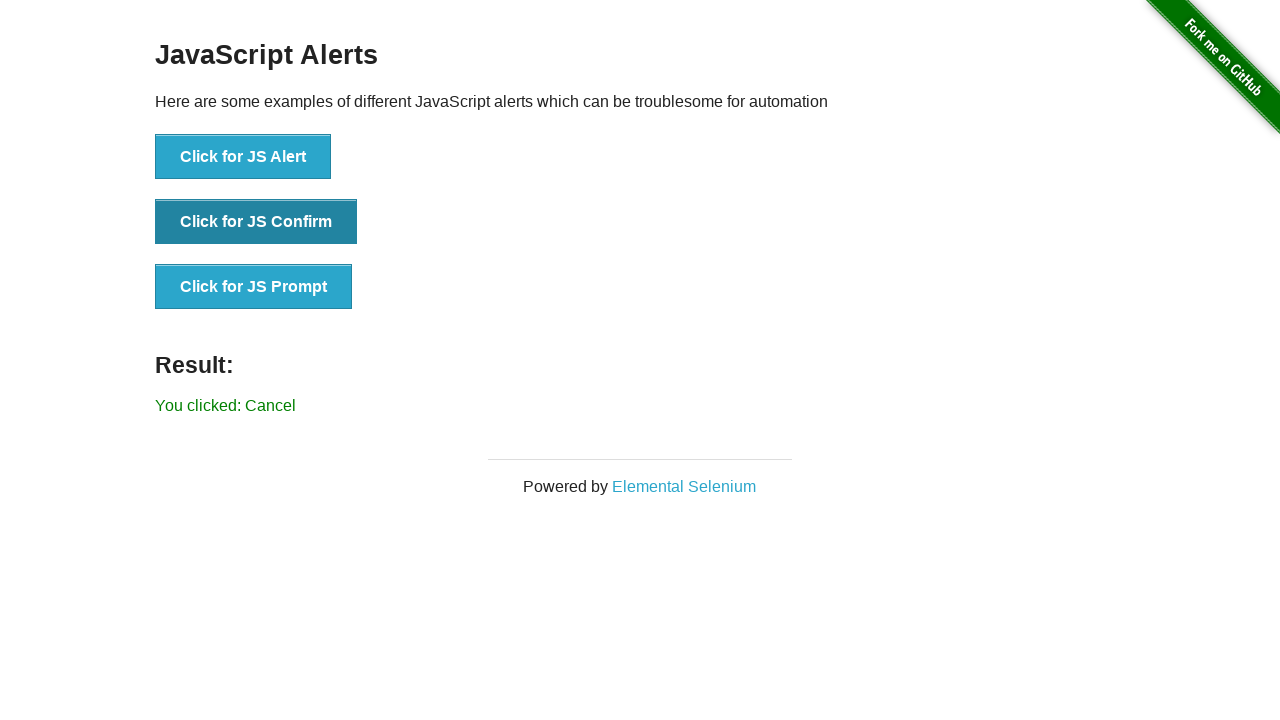